Tests an explicit wait scenario where the script waits for a price element to display "100", then clicks a book button, calculates an answer based on a page value using a mathematical formula, fills in the answer, and submits the form.

Starting URL: http://suninjuly.github.io/explicit_wait2.html

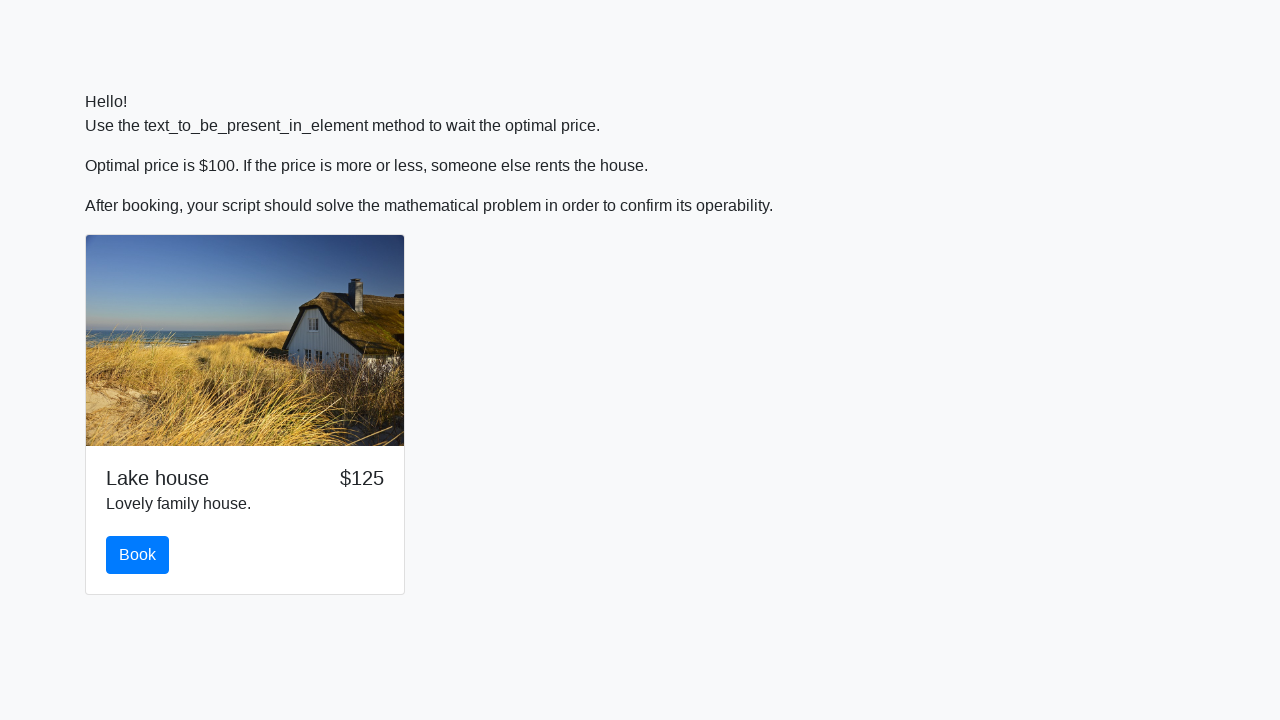

Waited for price element to display '100'
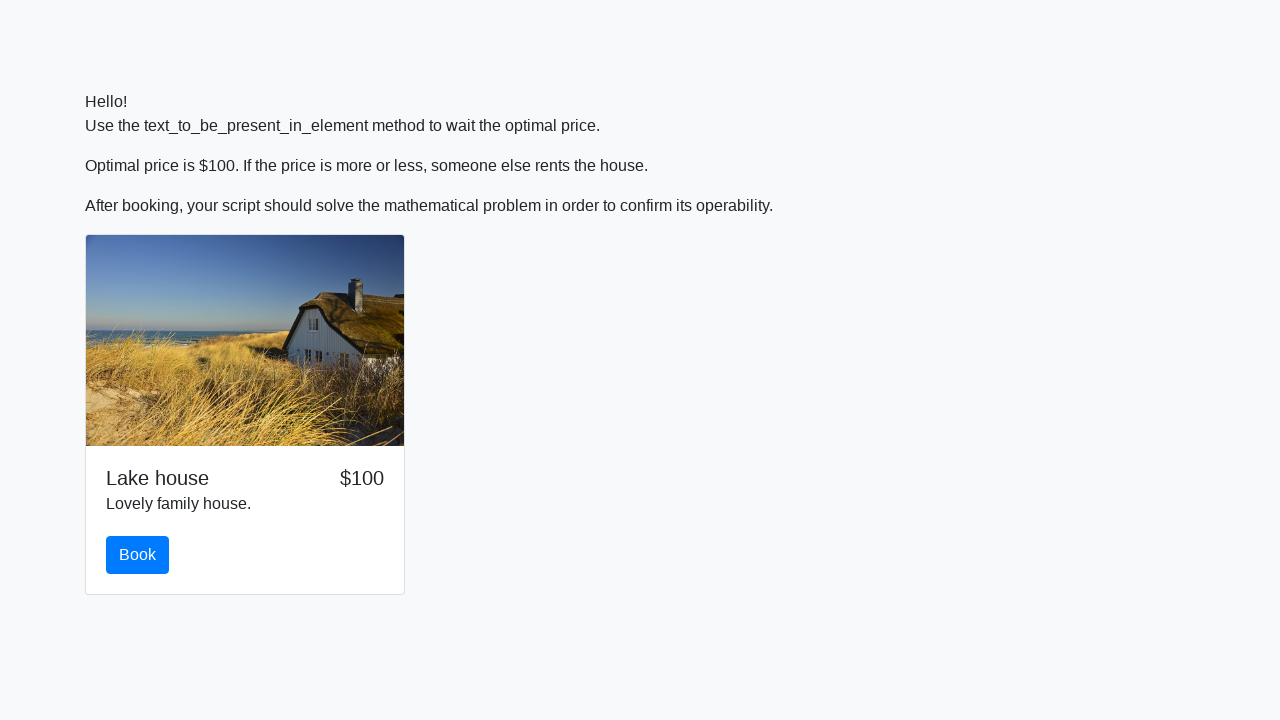

Clicked the book button at (138, 555) on #book
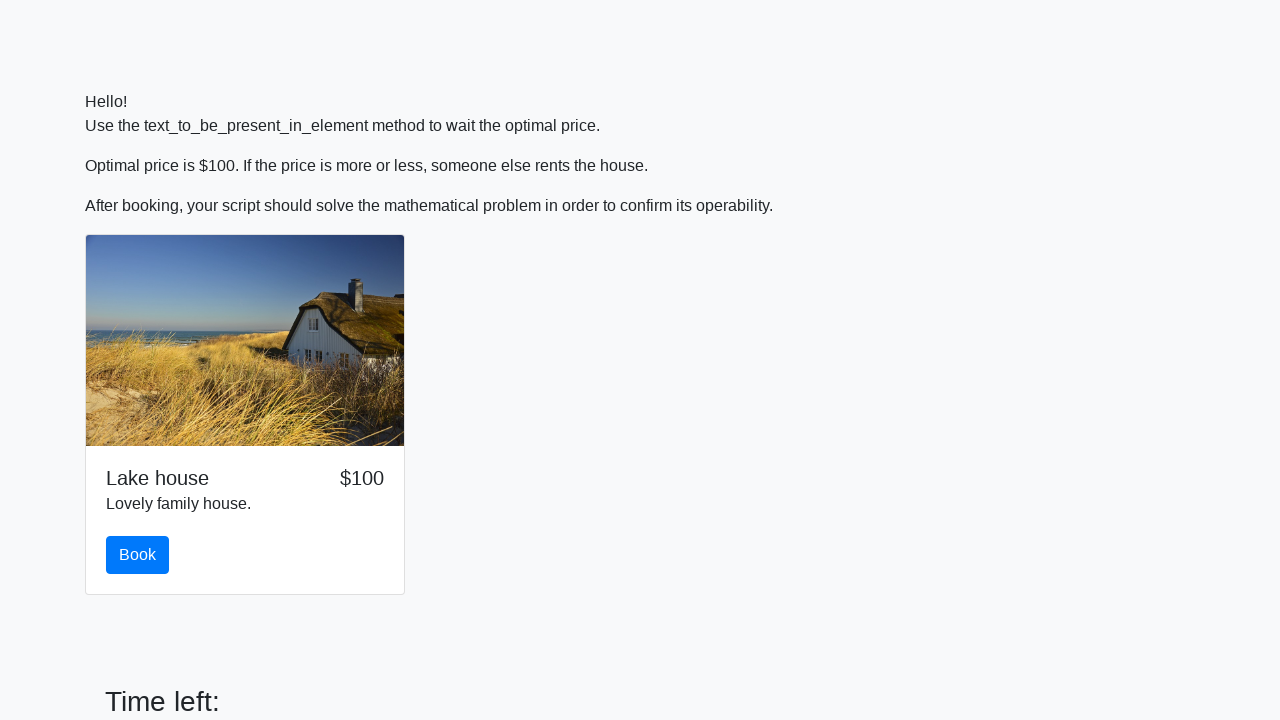

Scrolled down 100 pixels
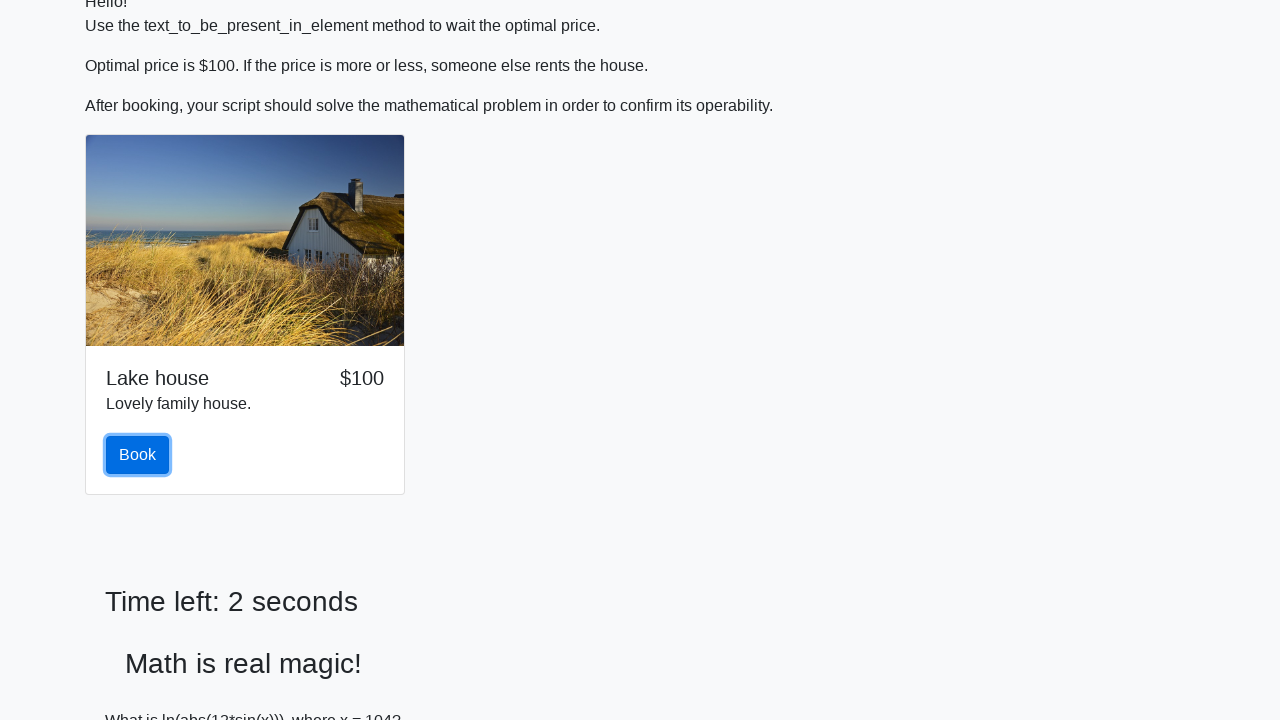

Retrieved input value from page: 104
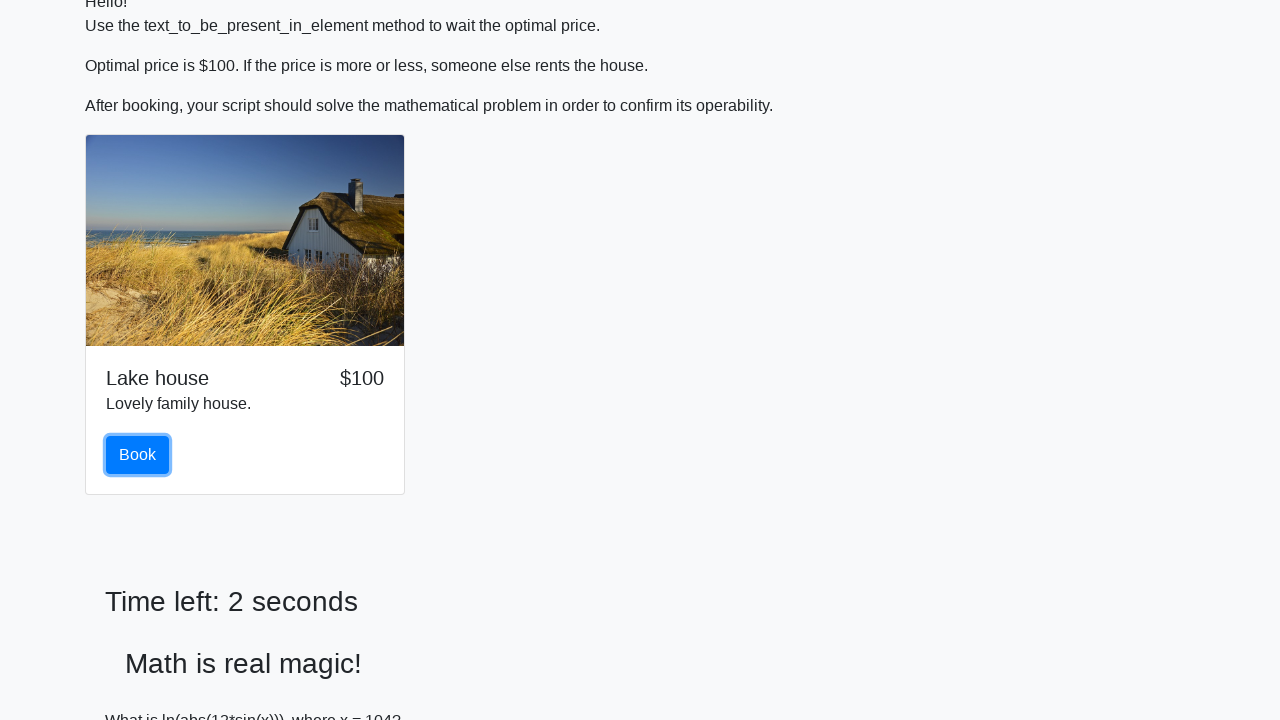

Calculated answer using mathematical formula: 1.3505295672594537
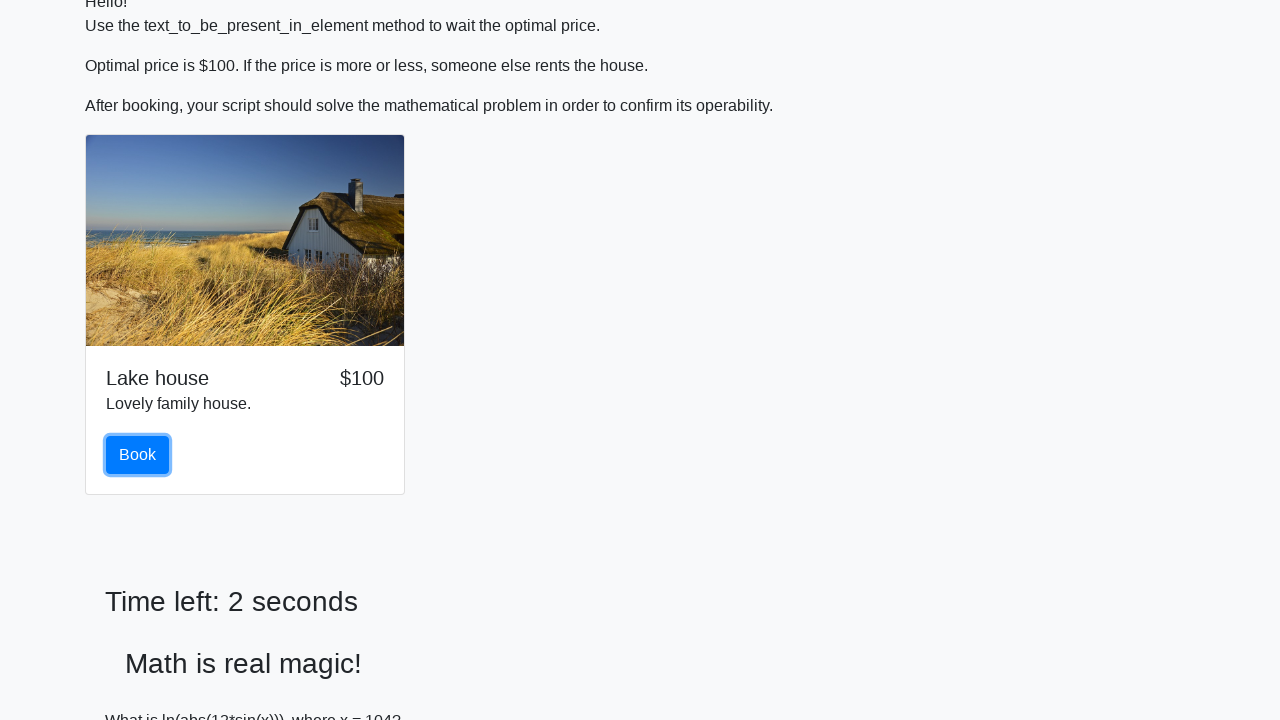

Filled answer field with calculated value: 1.3505295672594537 on #answer
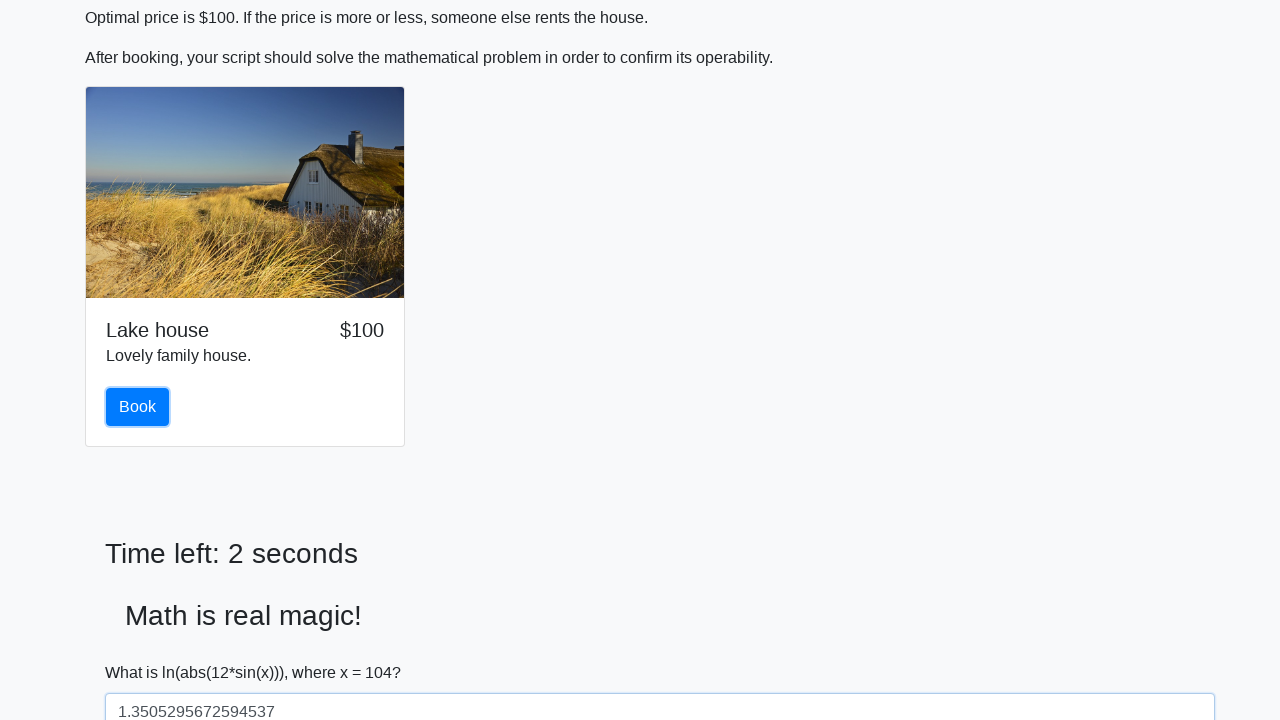

Clicked solve/submit button at (143, 651) on #solve
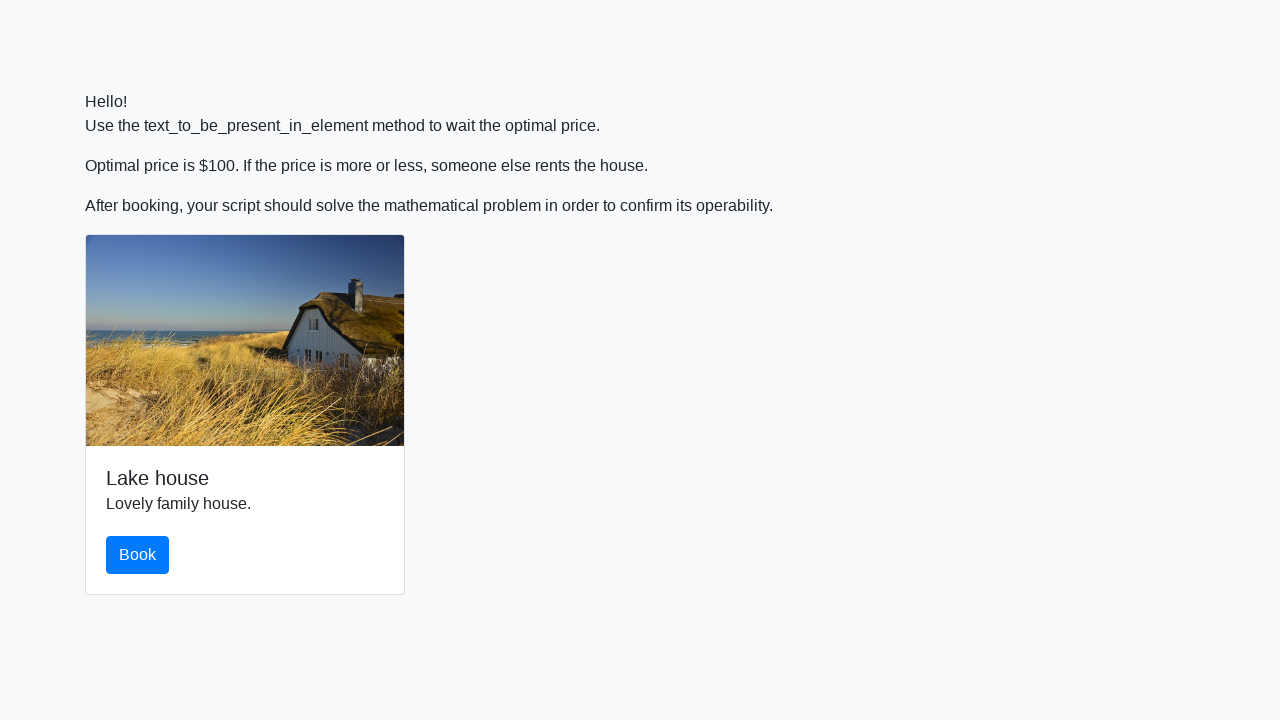

Set up dialog handler to accept alerts
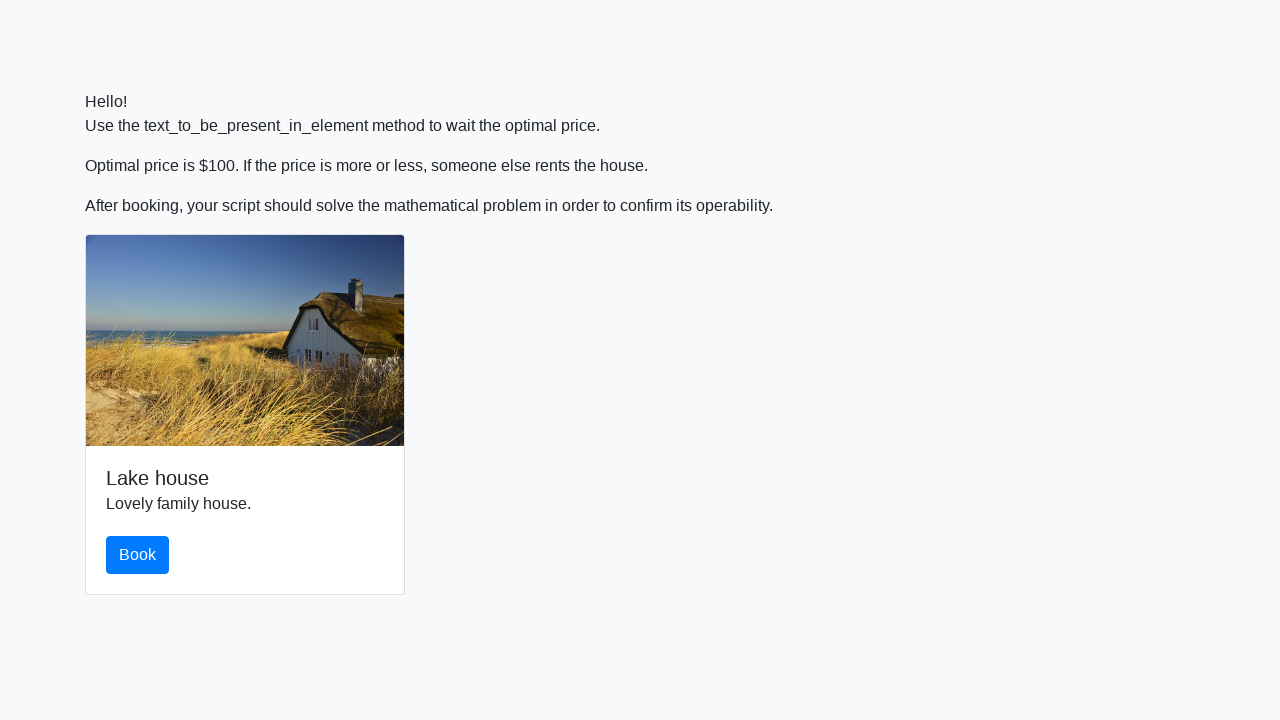

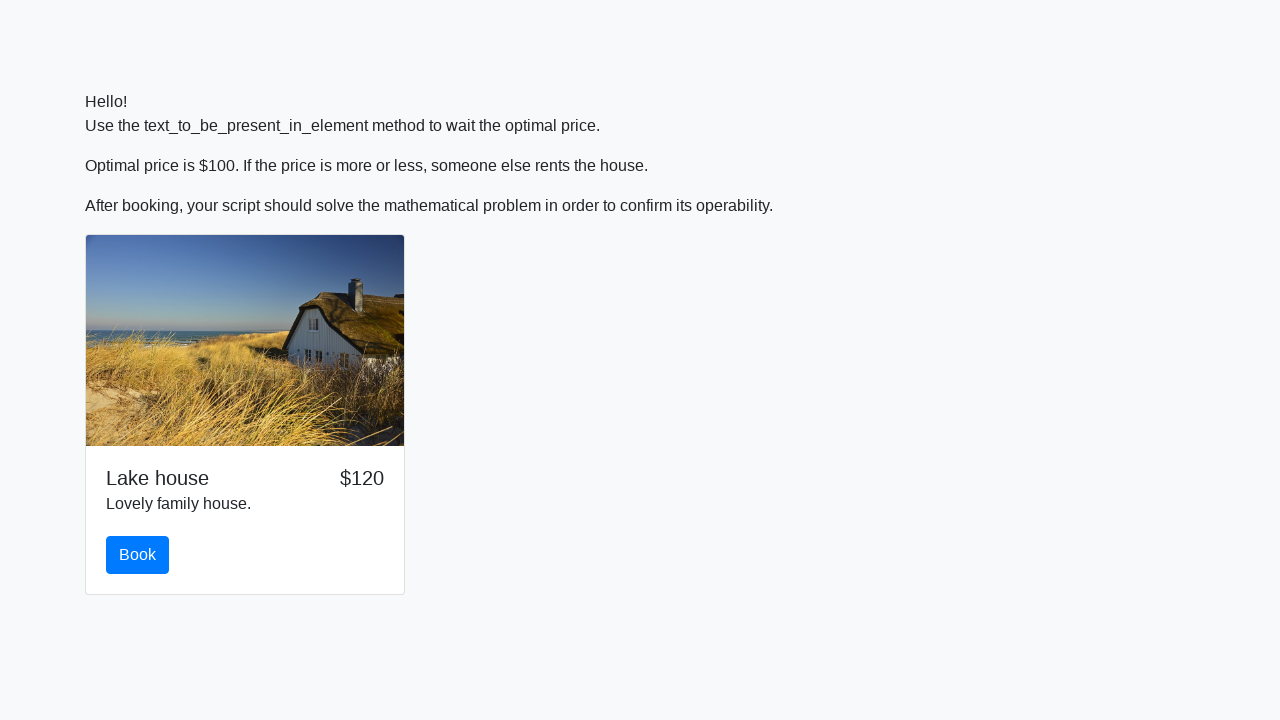